Navigates to an automation practice page and clicks on a "Dummy Content for Testing" link using JavaScript executor

Starting URL: https://rahulshettyacademy.com/AutomationPractice/#top

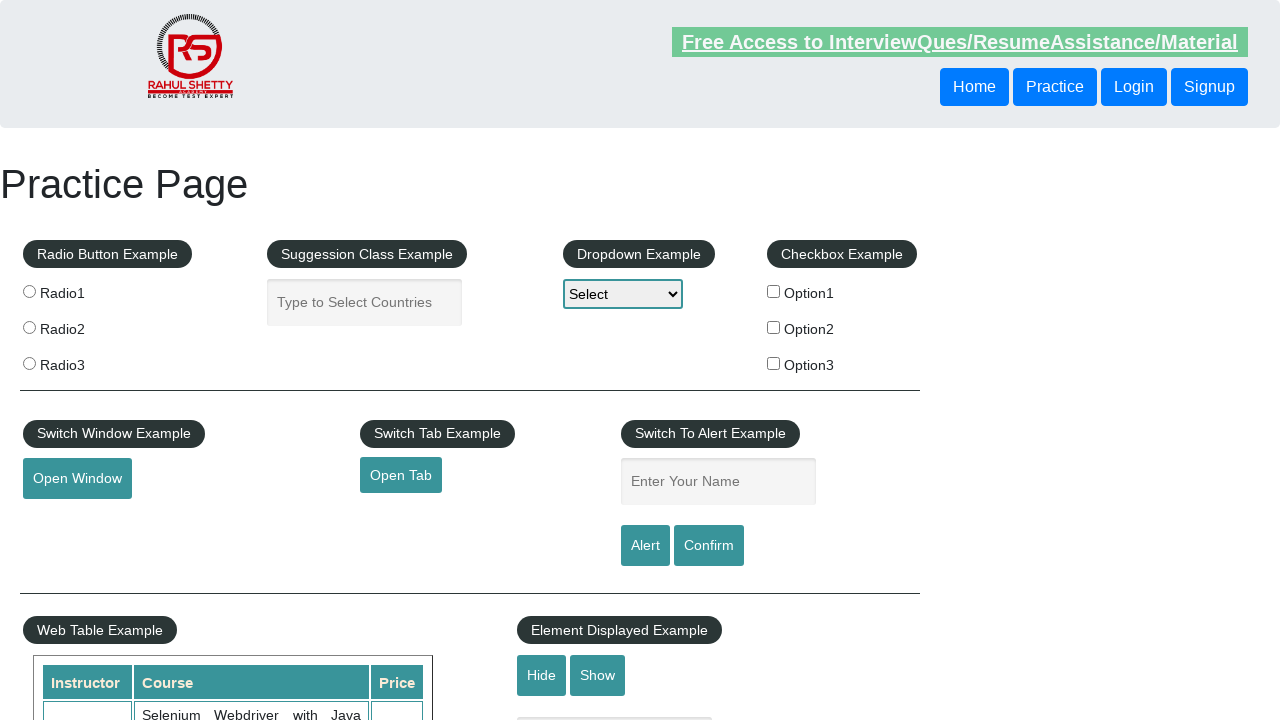

Navigated to automation practice page
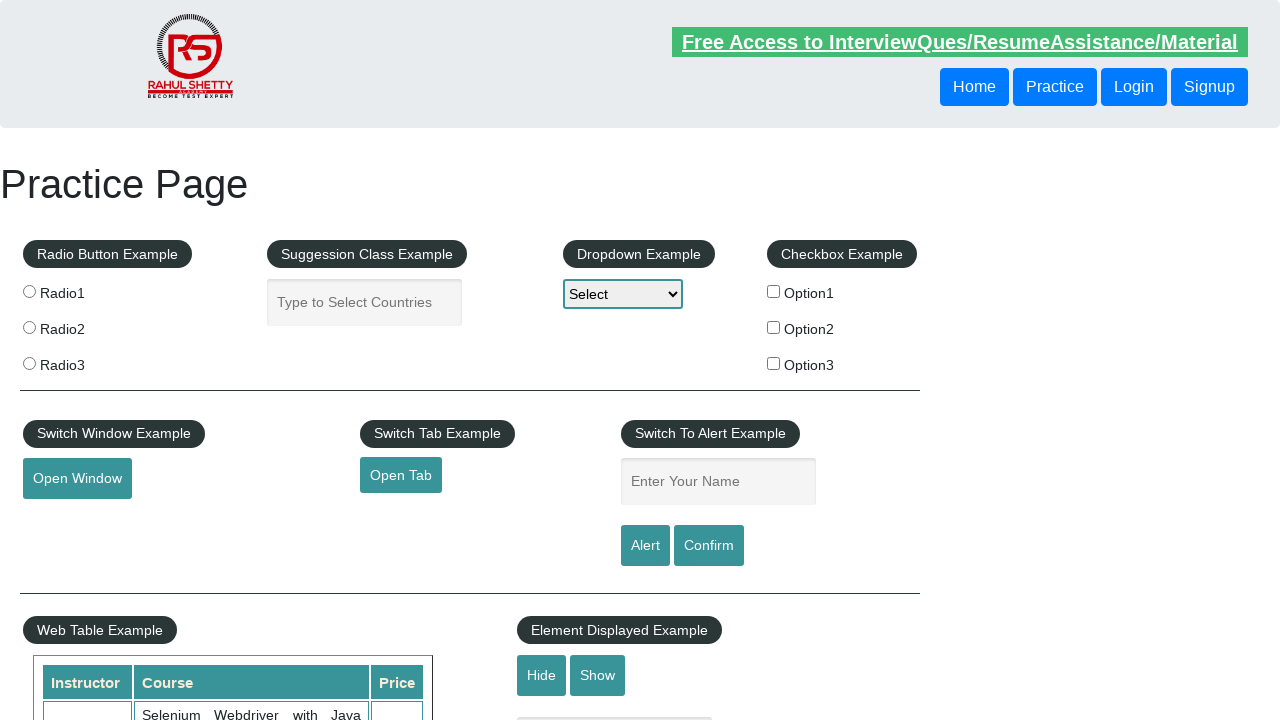

Located 'Dummy Content for Testing' link element
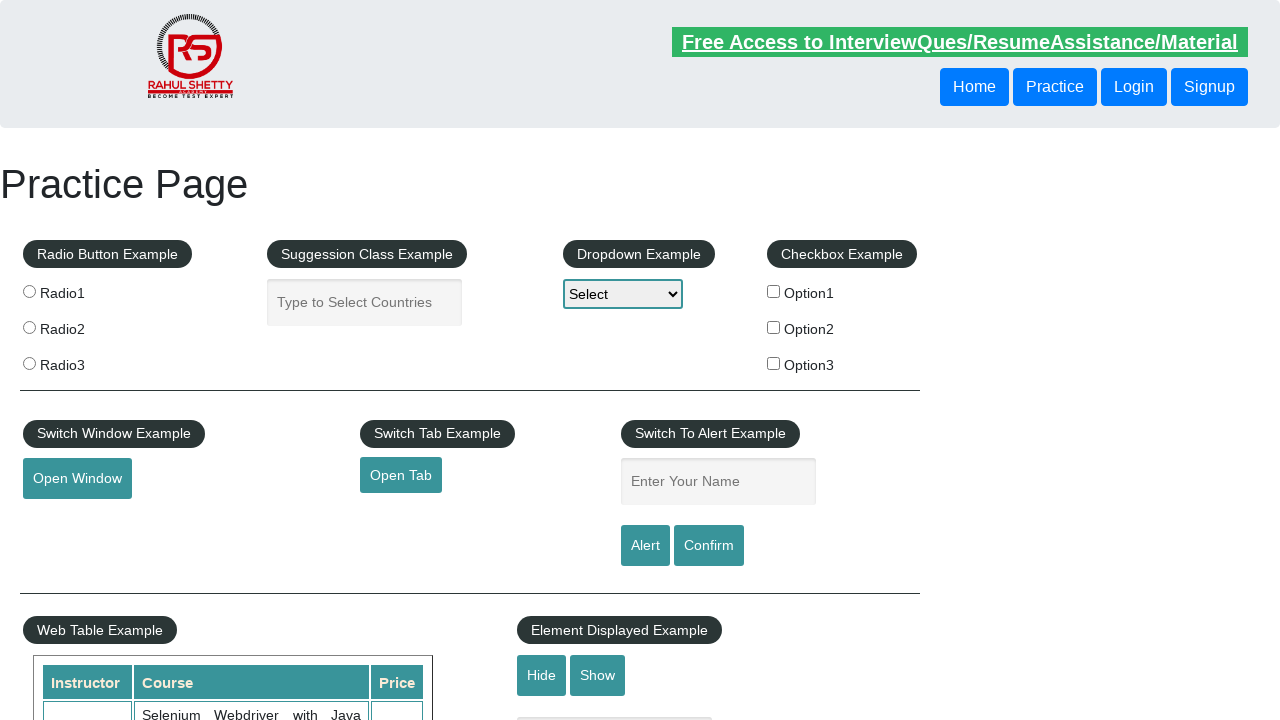

Clicked 'Dummy Content for Testing' link using JavaScript executor
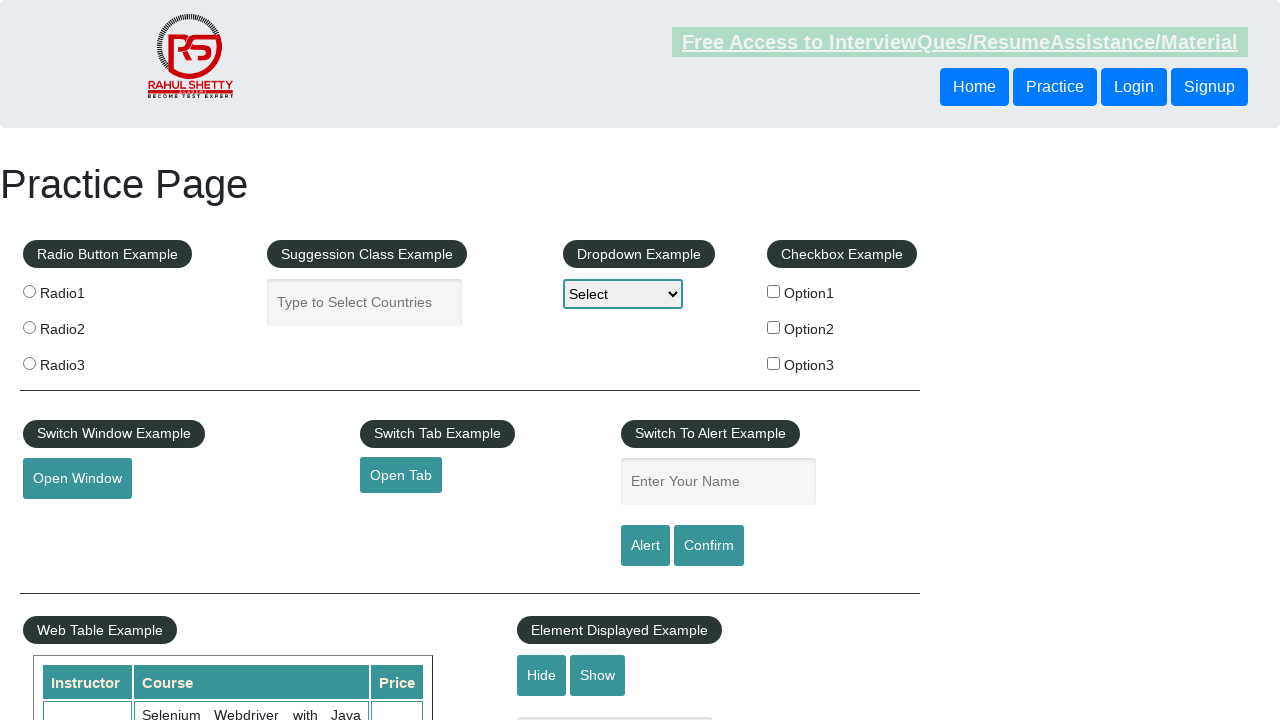

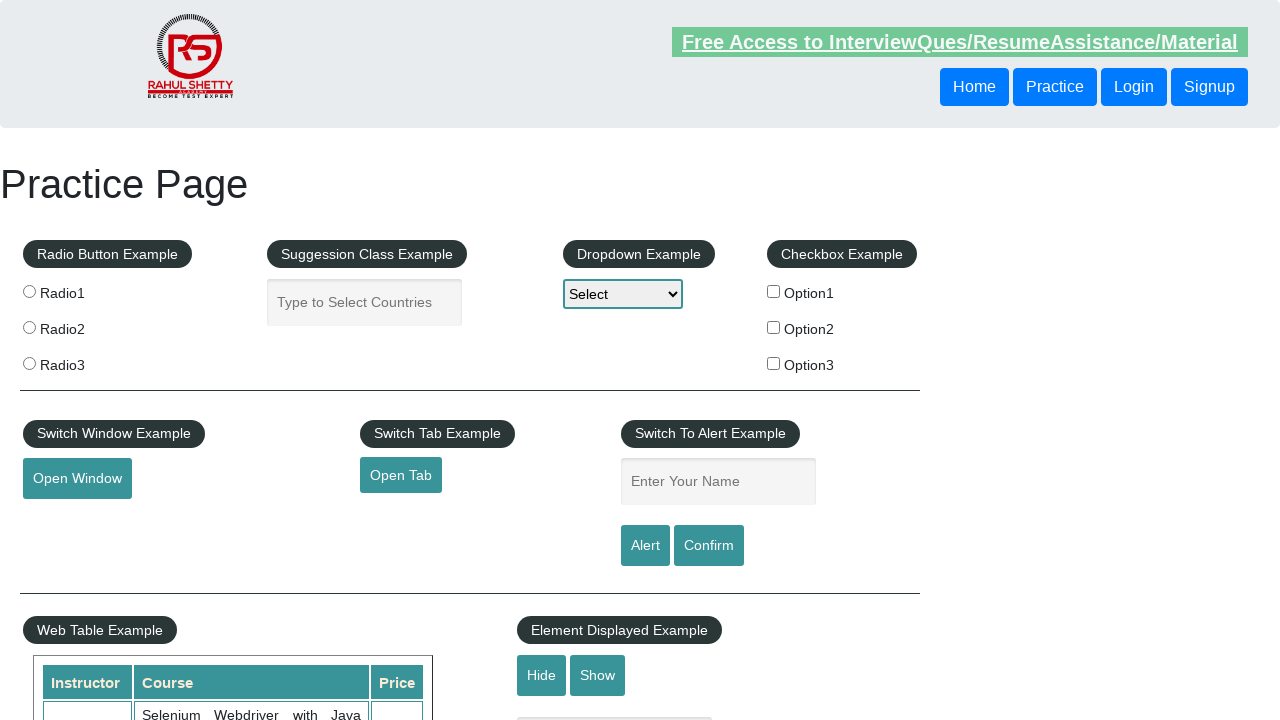